Navigates to the Portfolio page from the main website and then returns back to the homepage

Starting URL: https://www.tranktechnologies.com/

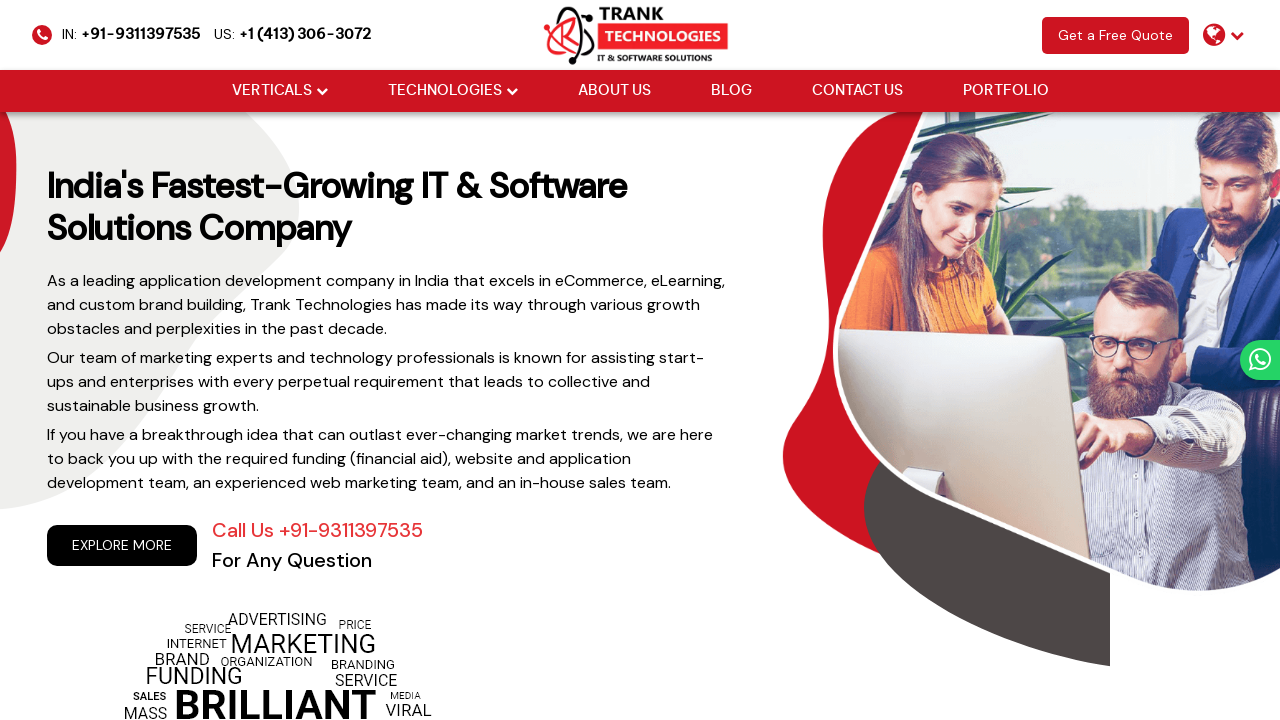

Clicked on Portfolio link at (1006, 91) on xpath=//a[normalize-space()='Portfolio']
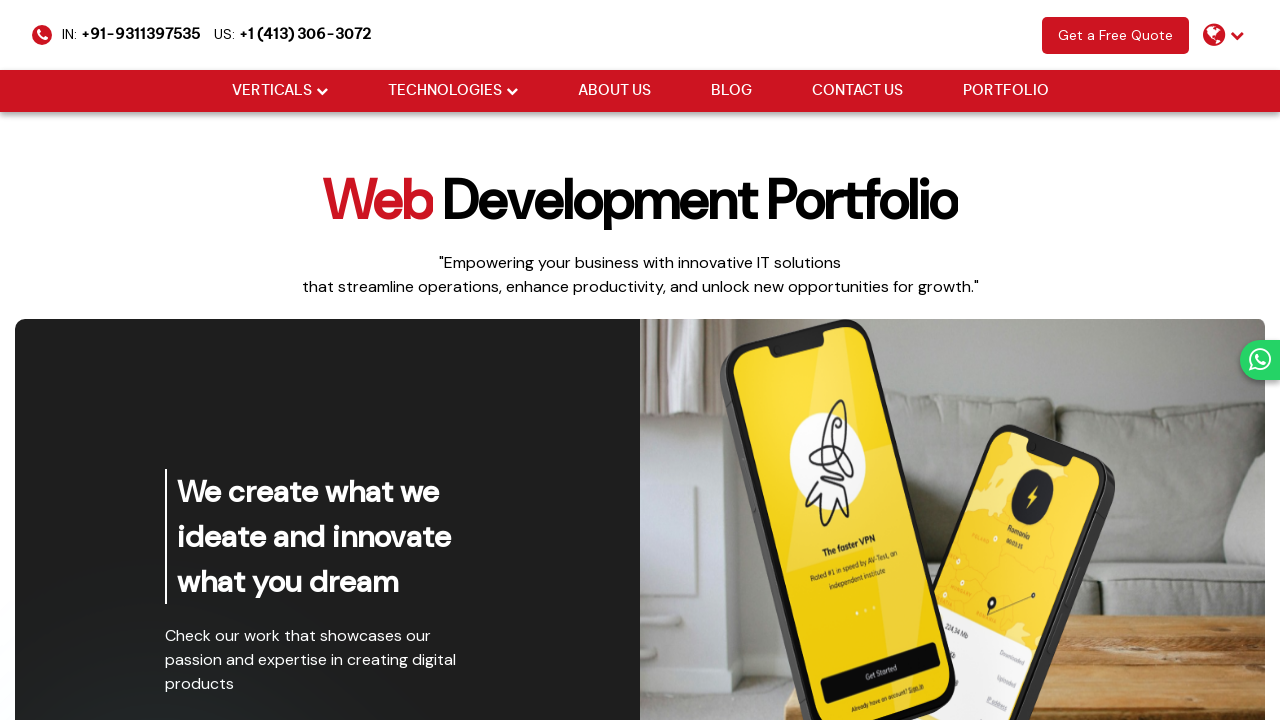

Portfolio page loaded completely
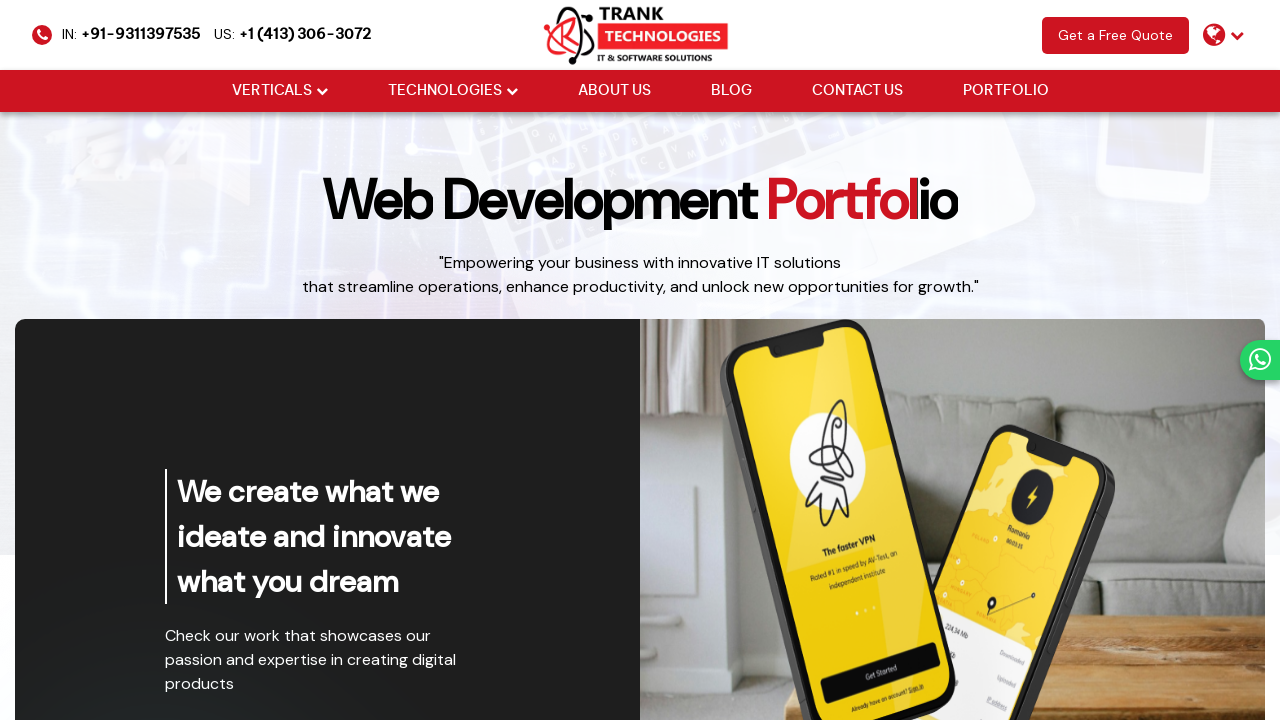

Navigated back to homepage
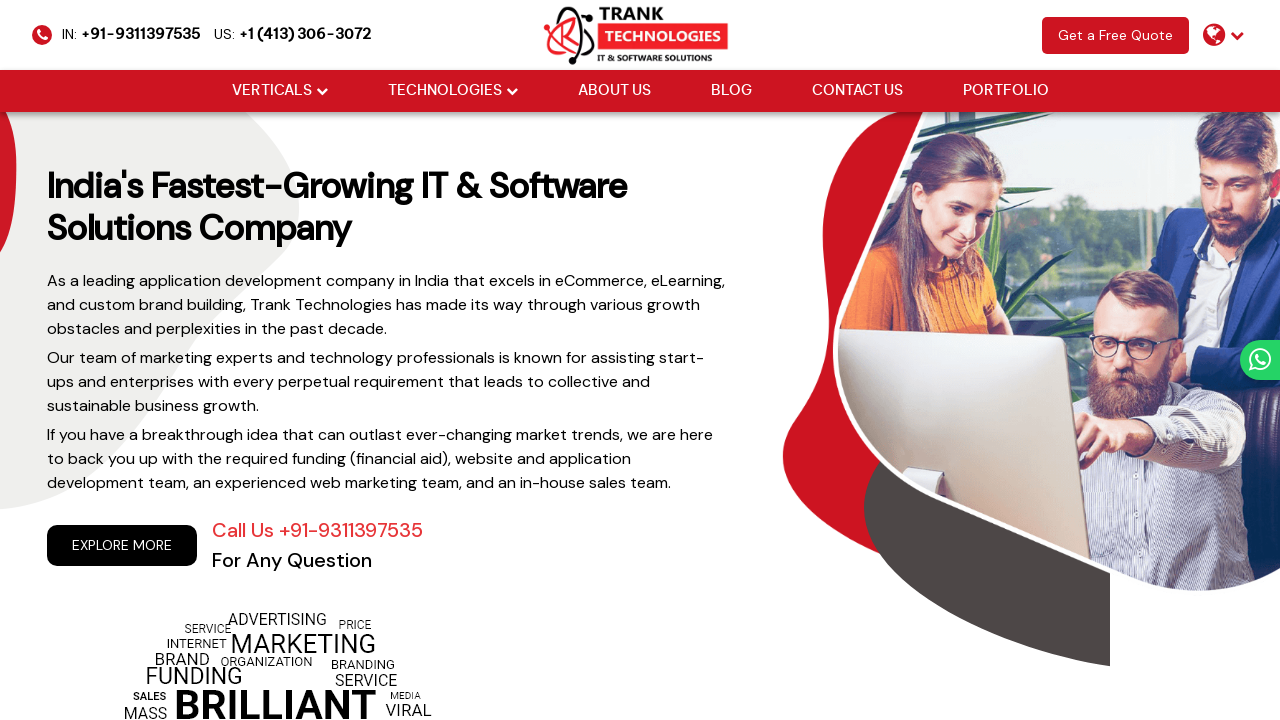

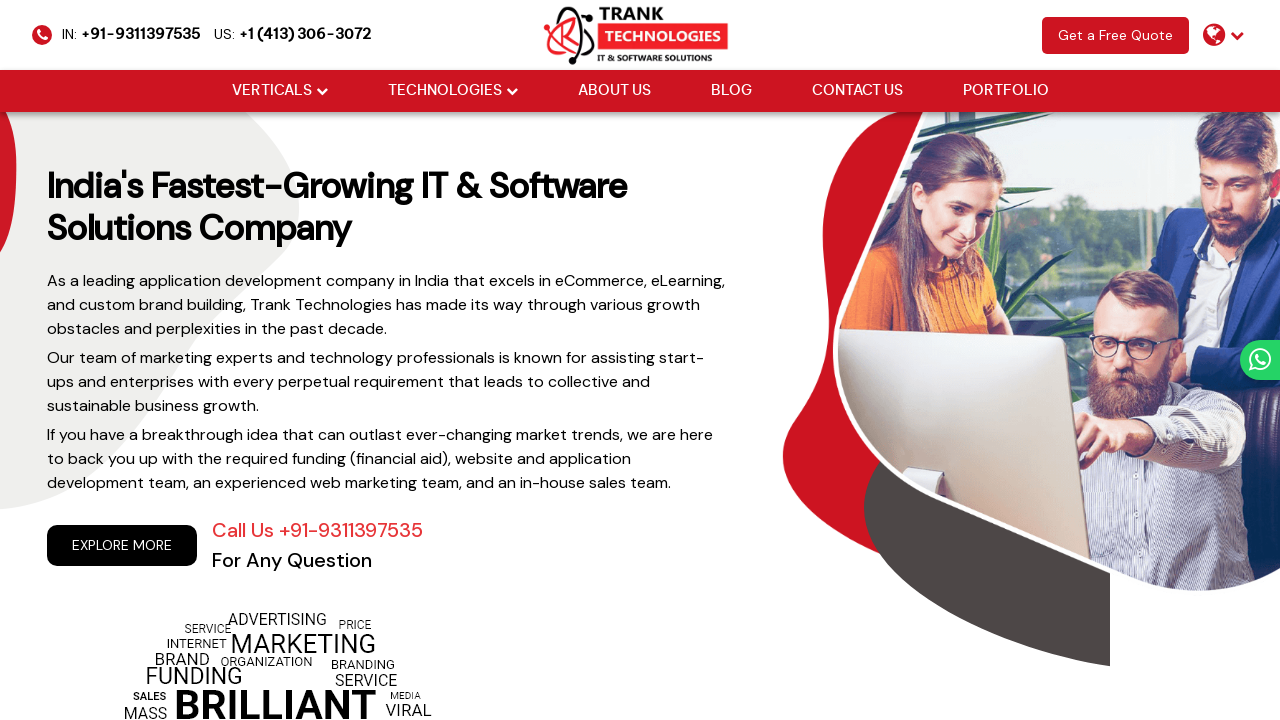